Tests the Add Element button functionality by clicking it and verifying a Delete button appears

Starting URL: http://the-internet.herokuapp.com/add_remove_elements/

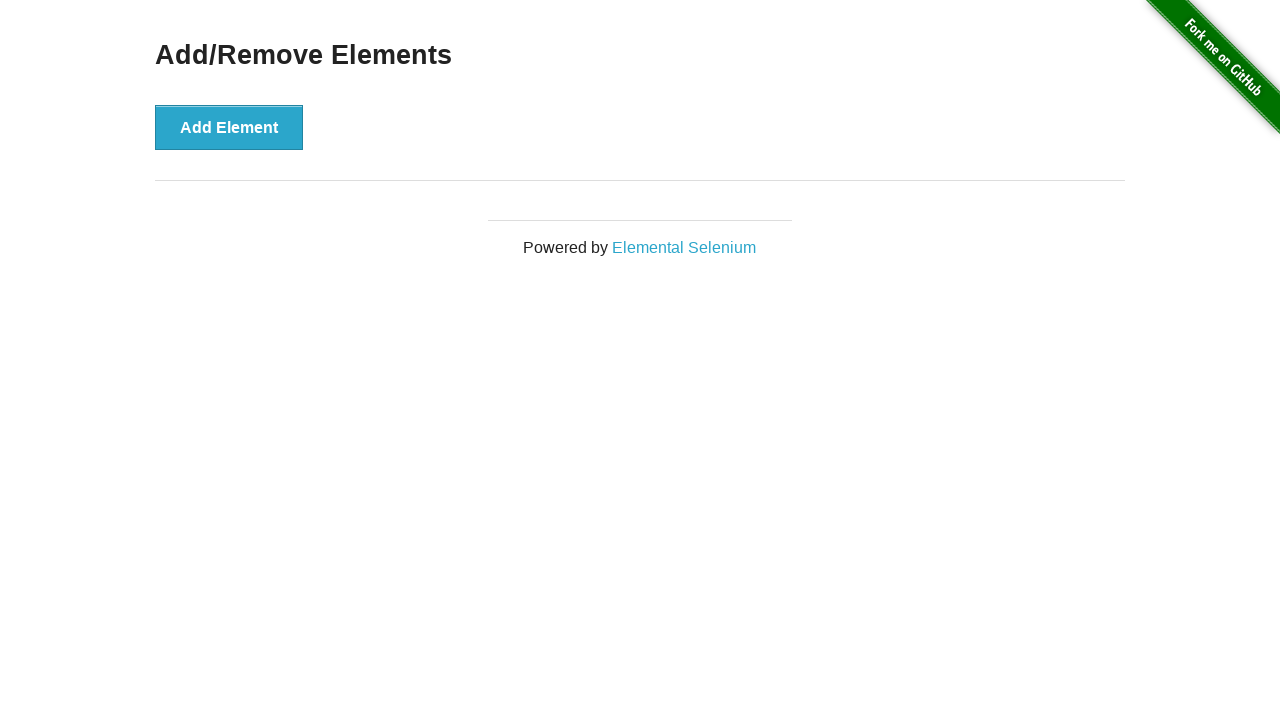

Clicked the Add Element button at (229, 127) on button
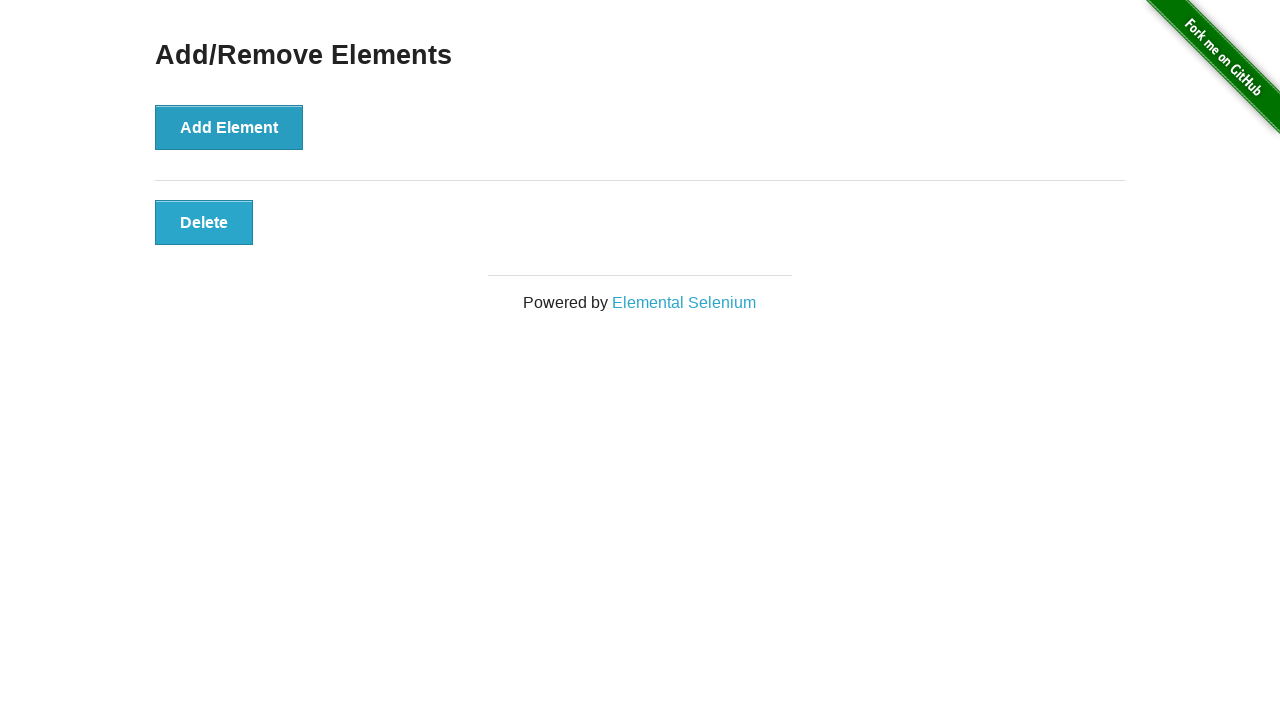

Delete button appeared with .added-manually selector
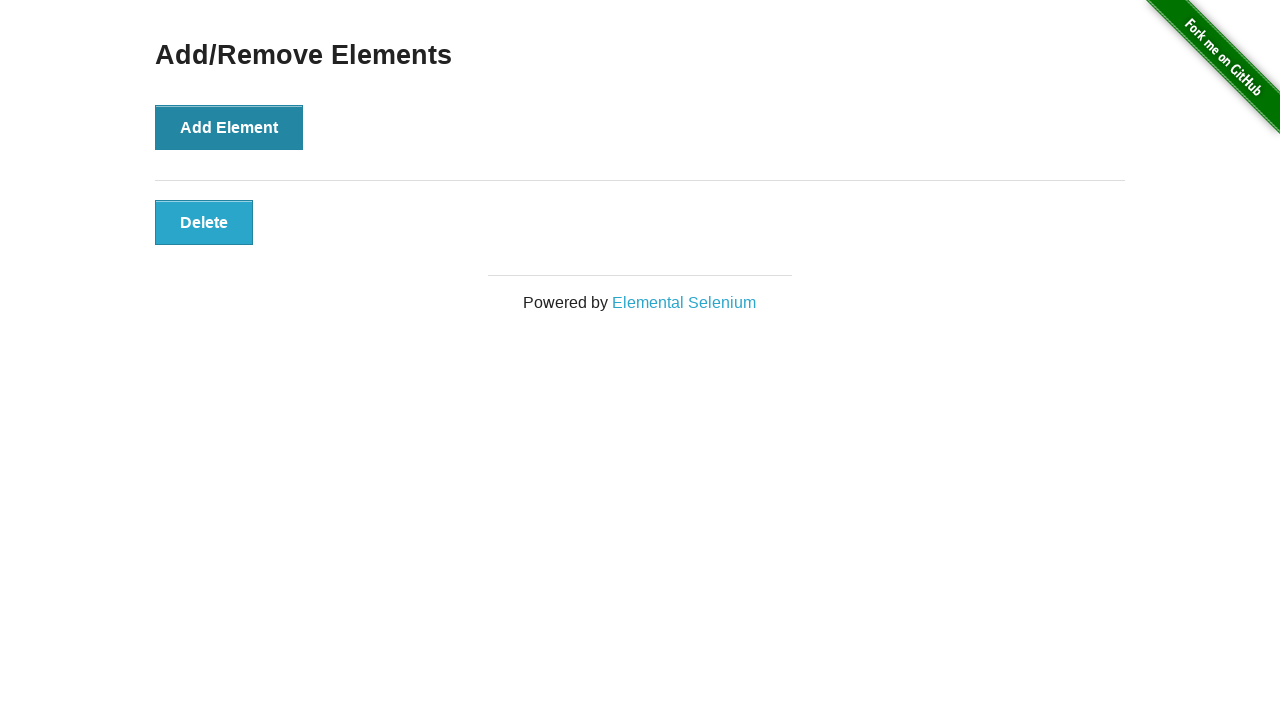

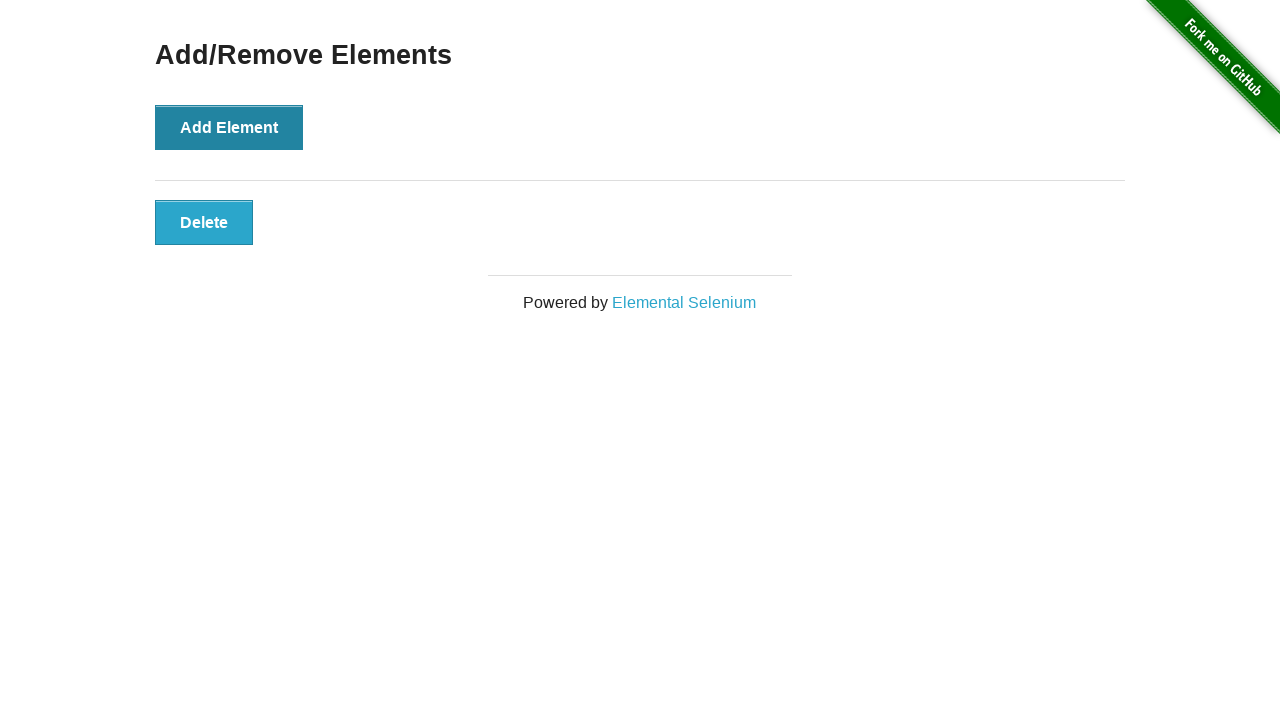